Tests dropdown select functionality by choosing different options and verifying the selected option is displayed correctly

Starting URL: https://kristinek.github.io/site/examples/actions

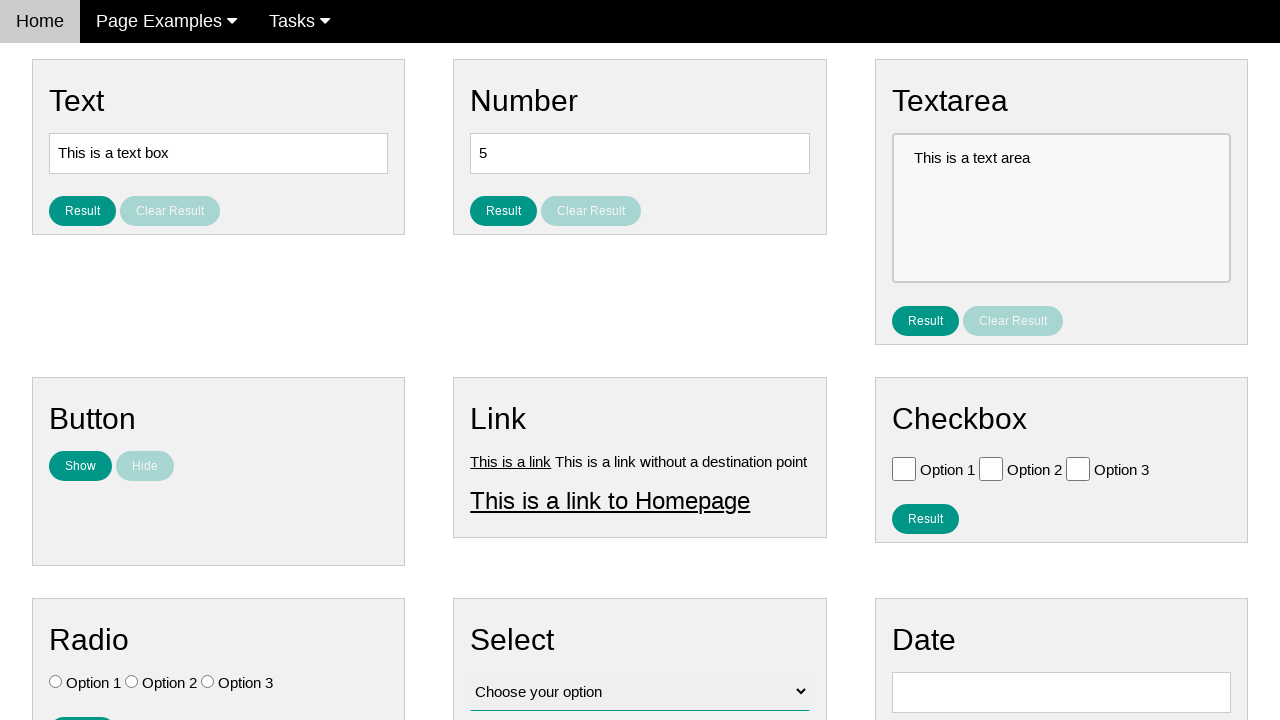

Selected 'Option 3' from dropdown on #vfb-12
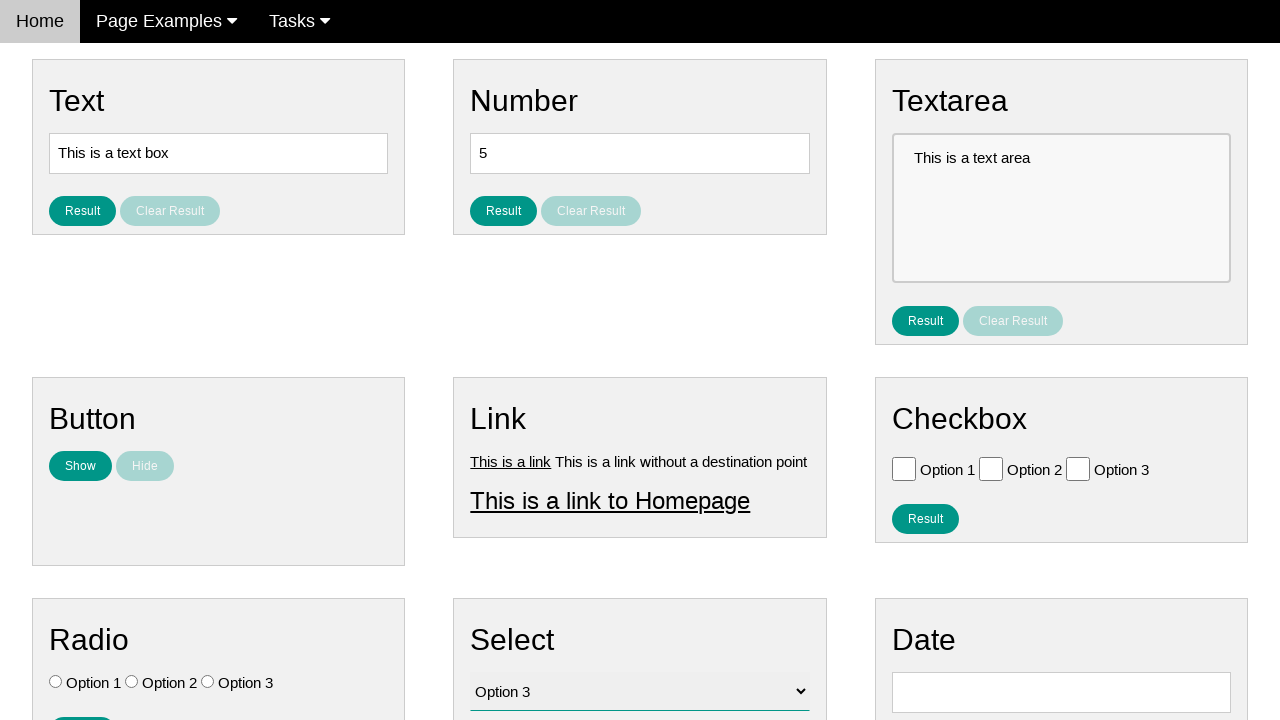

Selected 'Option 2' from dropdown on #vfb-12
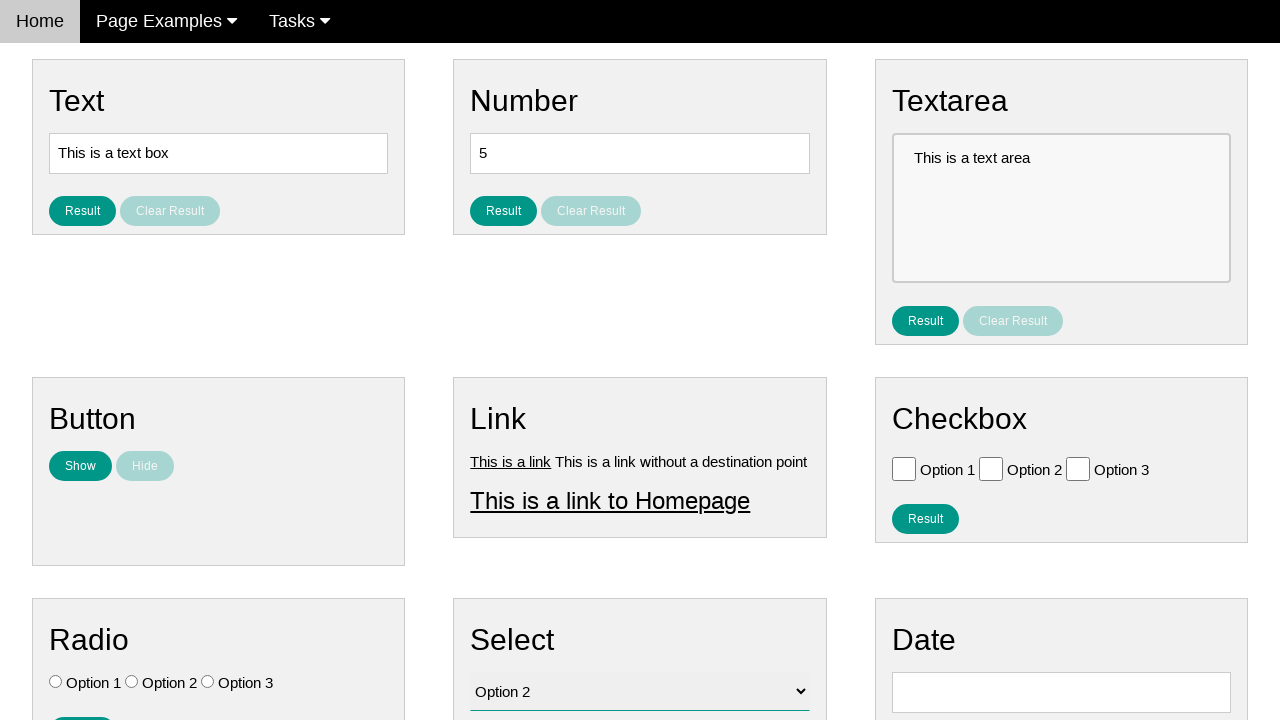

Clicked result button to verify selected option at (504, 424) on #result_button_select
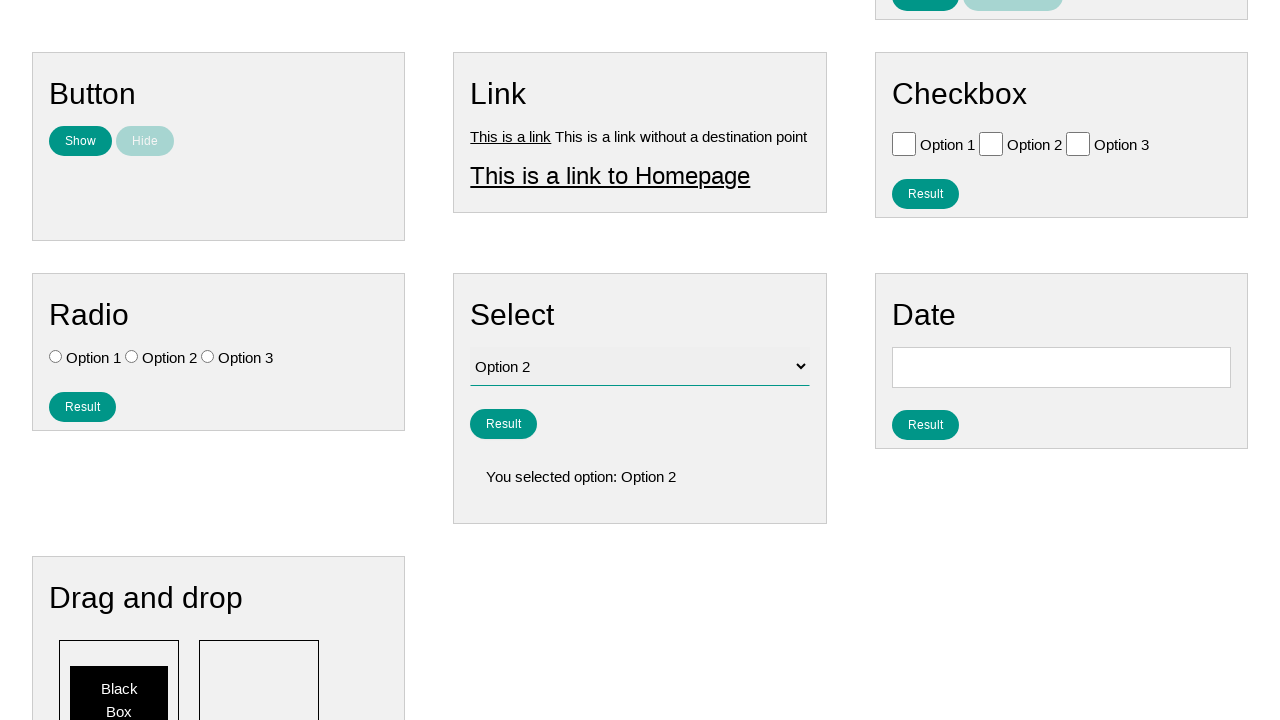

Result display loaded showing selected option
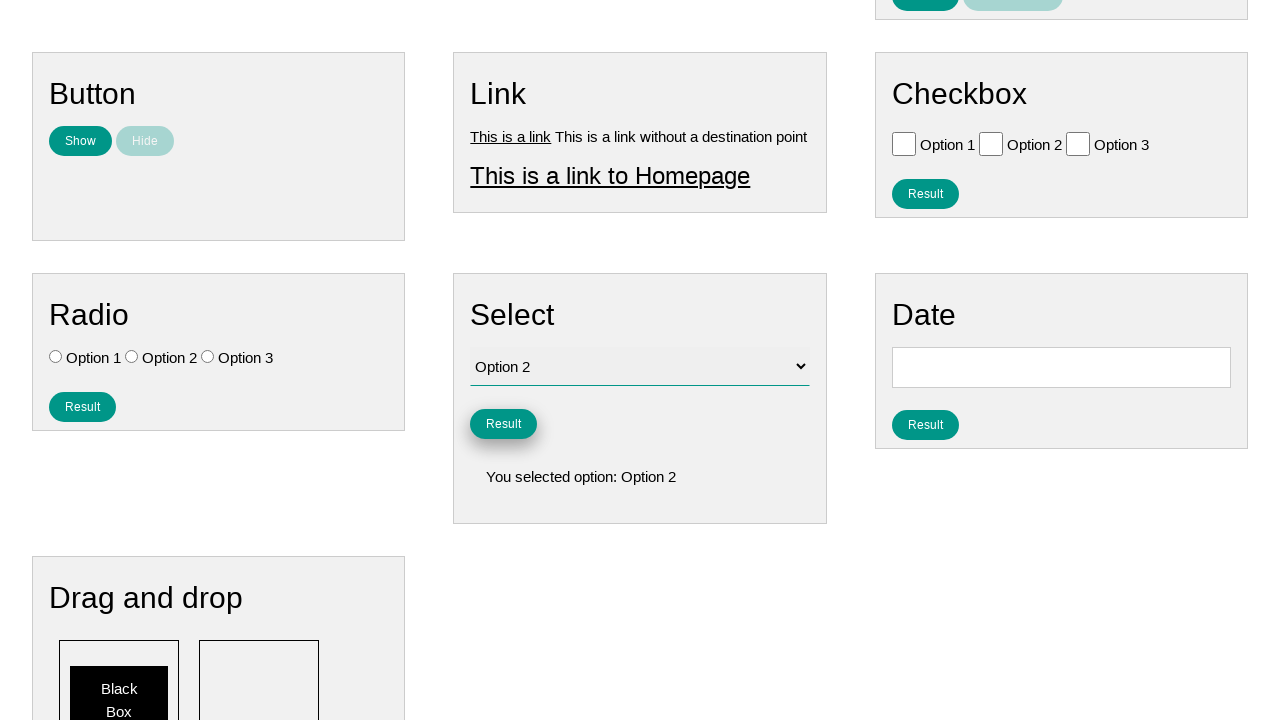

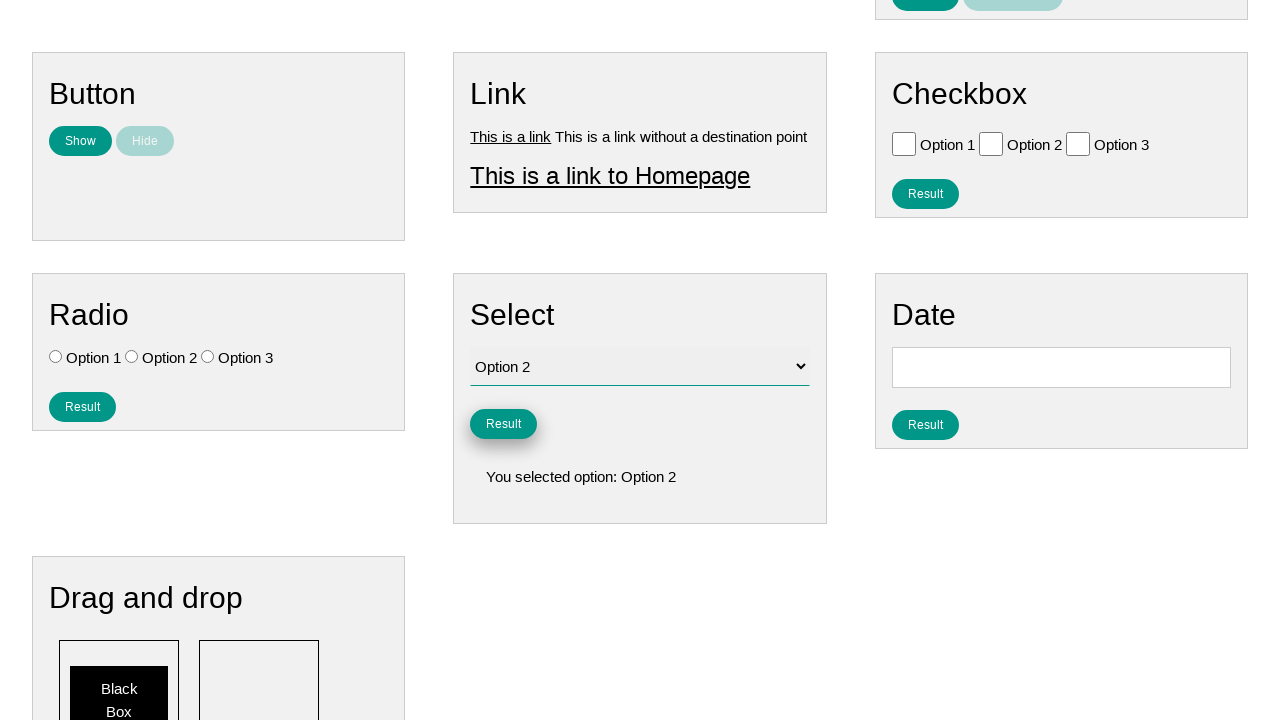